Tests jQuery UI drag and drop functionality by dragging an element and dropping it onto a target, then navigating to another page via sidebar link

Starting URL: https://jqueryui.com/droppable/

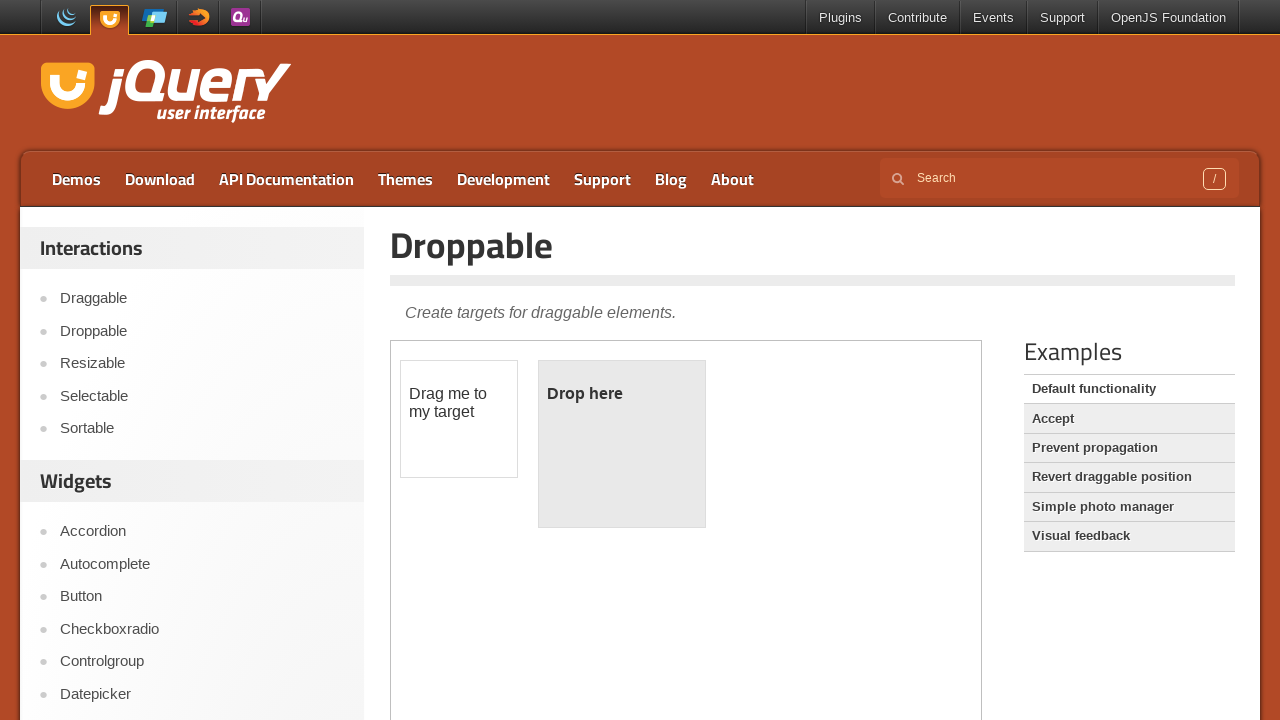

Located and switched to iframe containing drag and drop demo
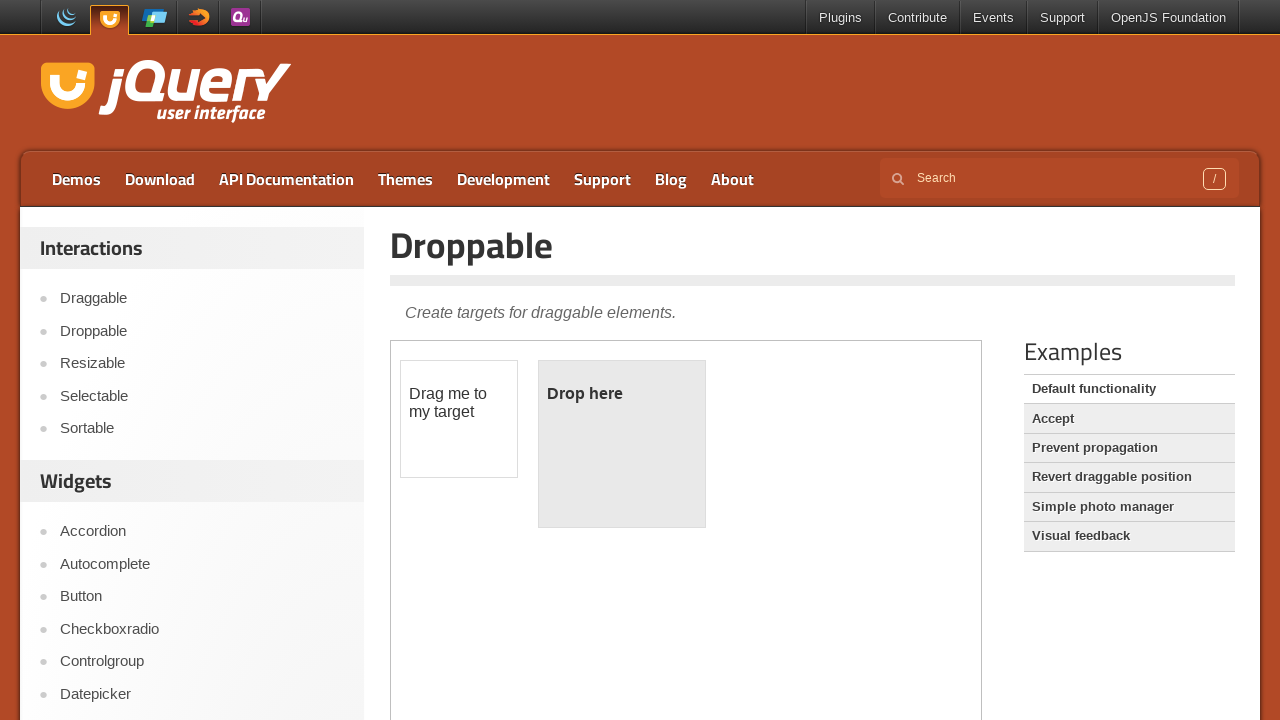

Located draggable element with ID 'draggable'
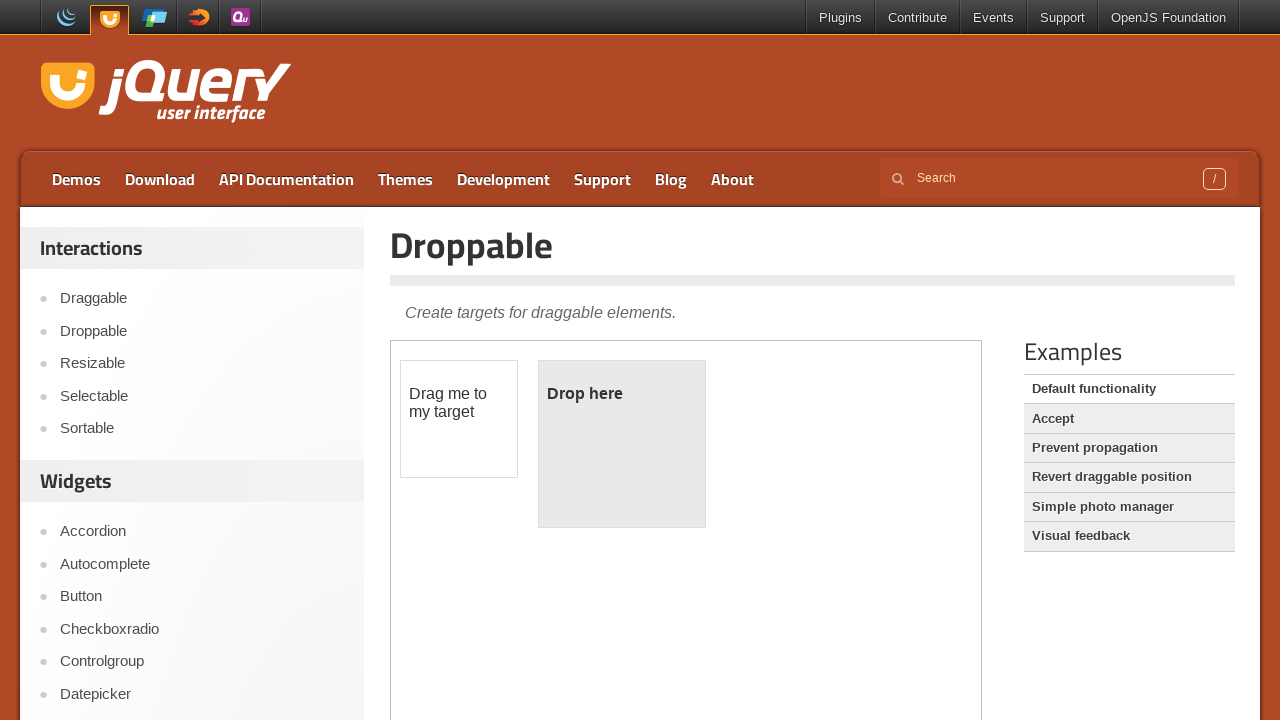

Located droppable target element with ID 'droppable'
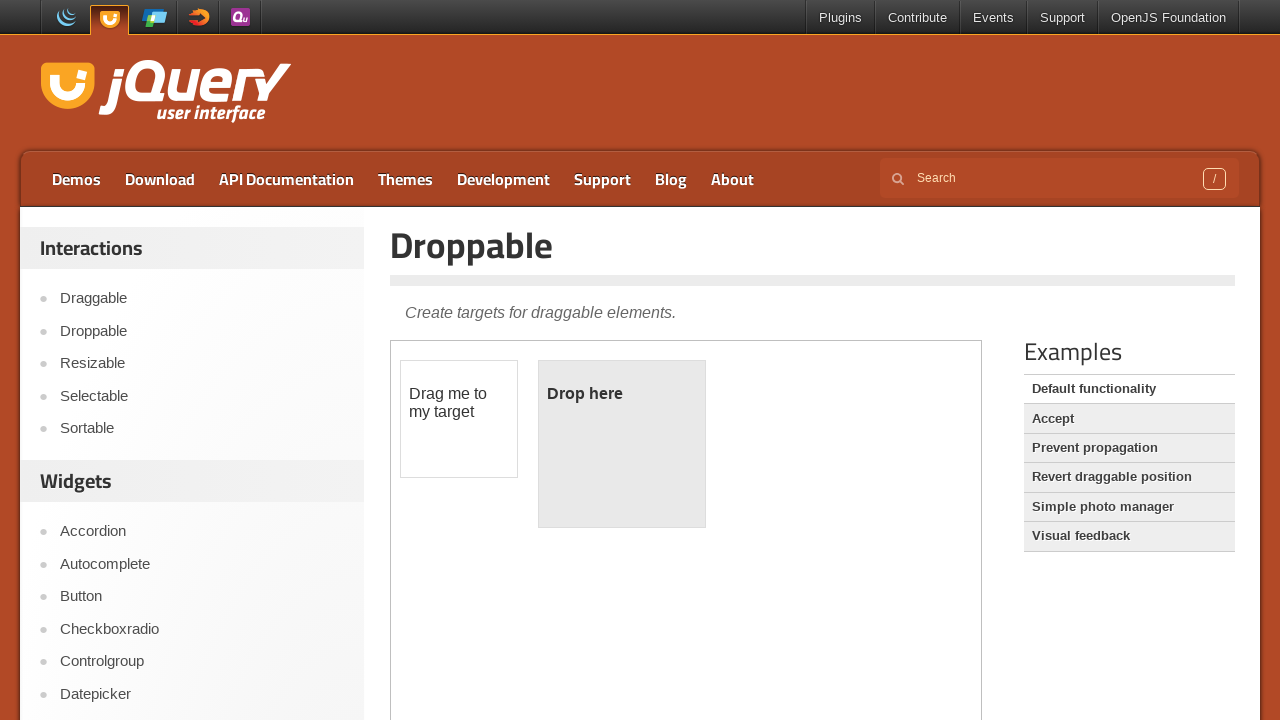

Dragged draggable element onto droppable target at (622, 444)
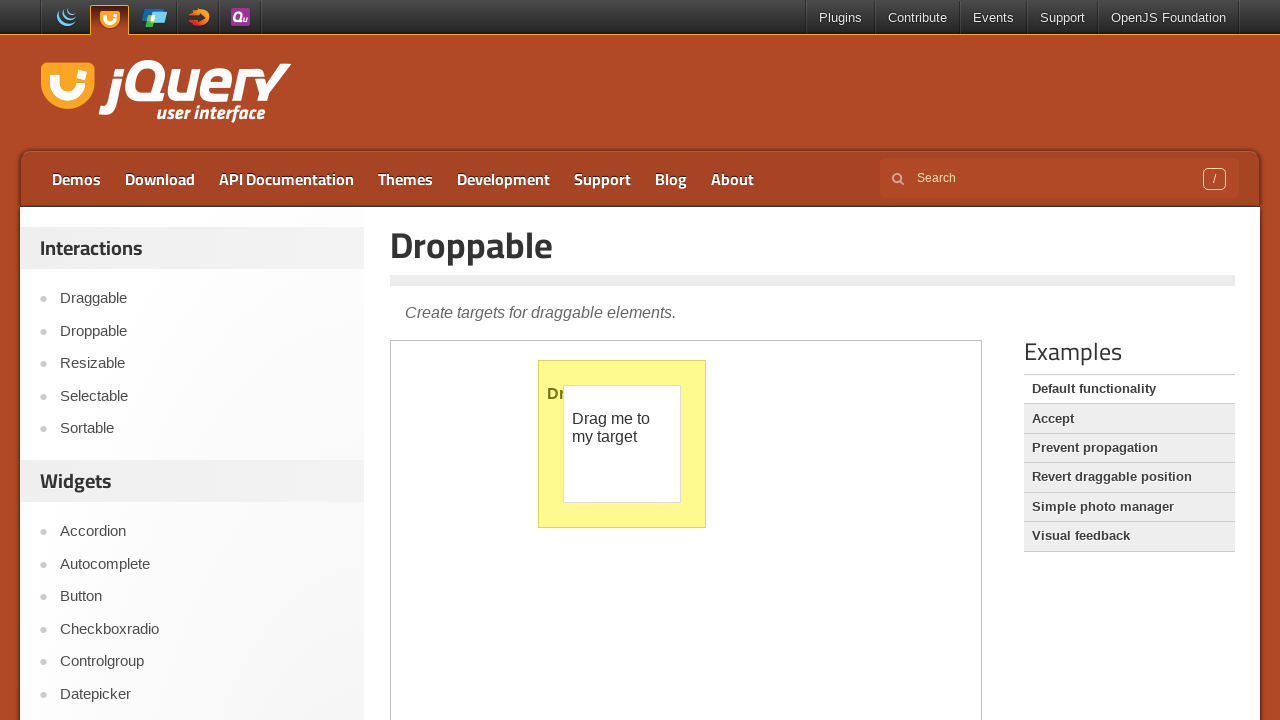

Clicked third link in sidebar to navigate to another page at (202, 597) on xpath=//aside[2]/ul/li[3]/a
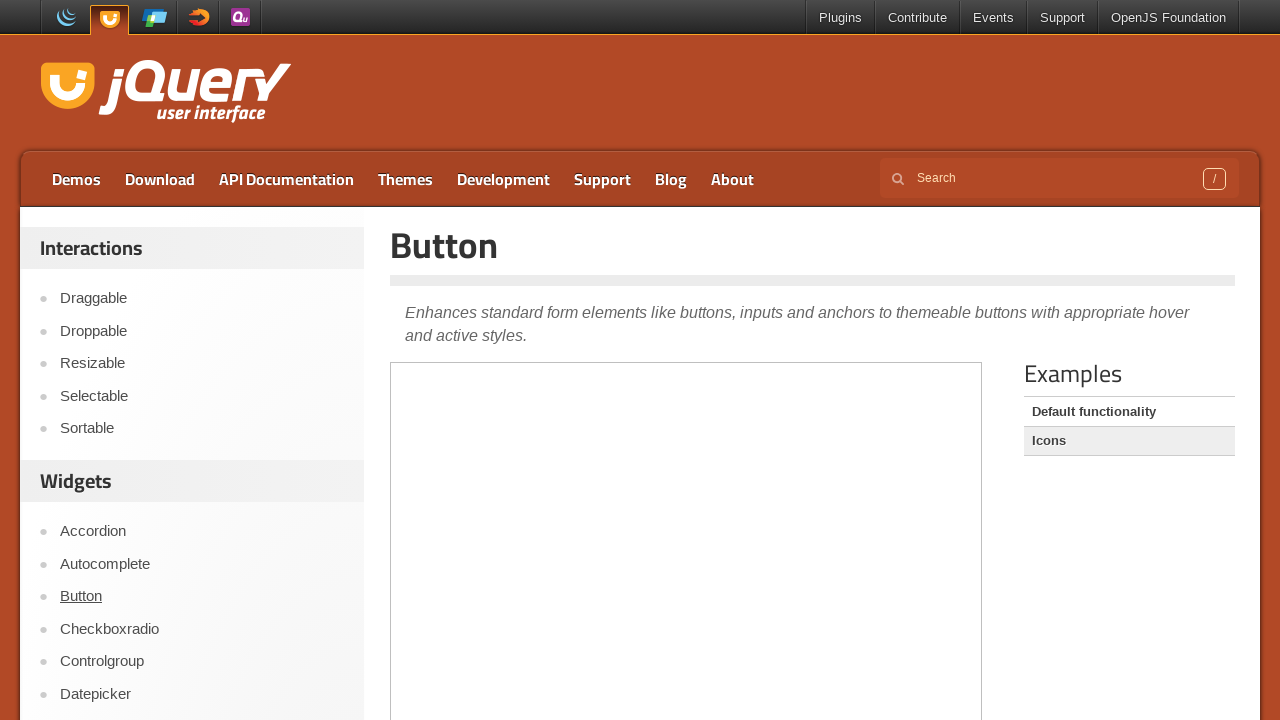

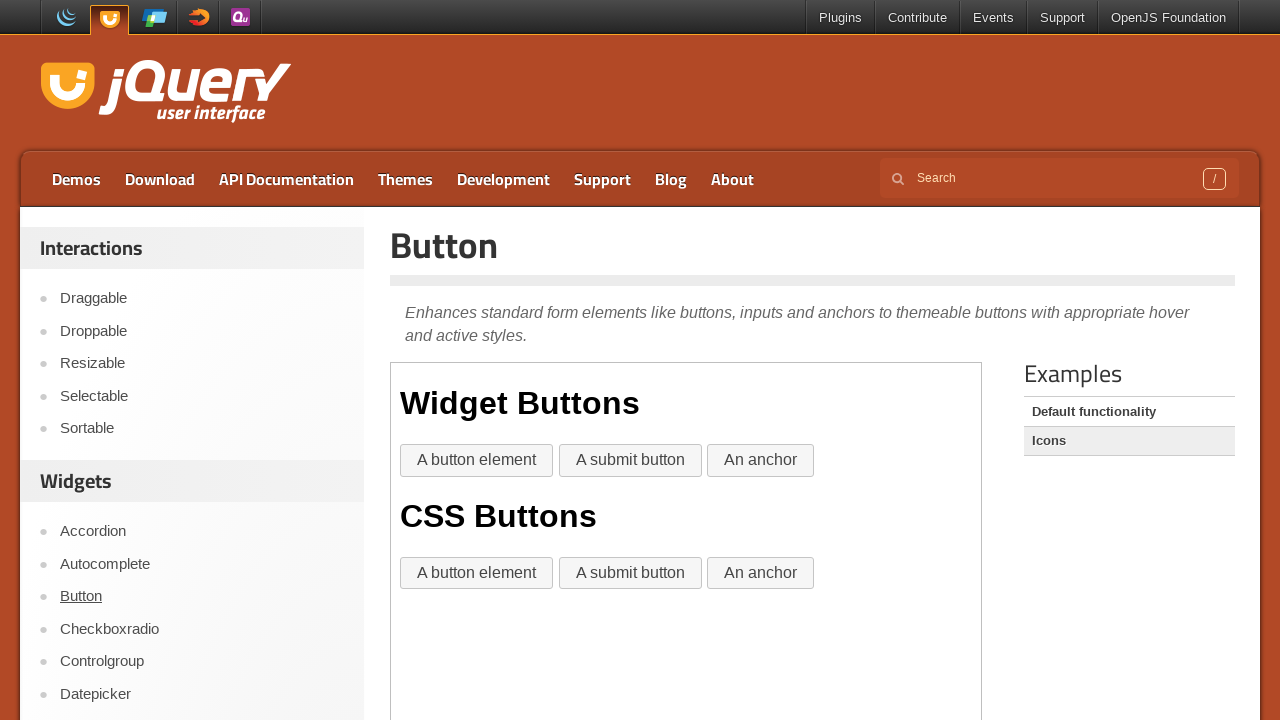